Tests switching between parent and child browser windows, extracting text from the child window, and using that text to fill a form field in the parent window.

Starting URL: https://rahulshettyacademy.com/loginpagePractise

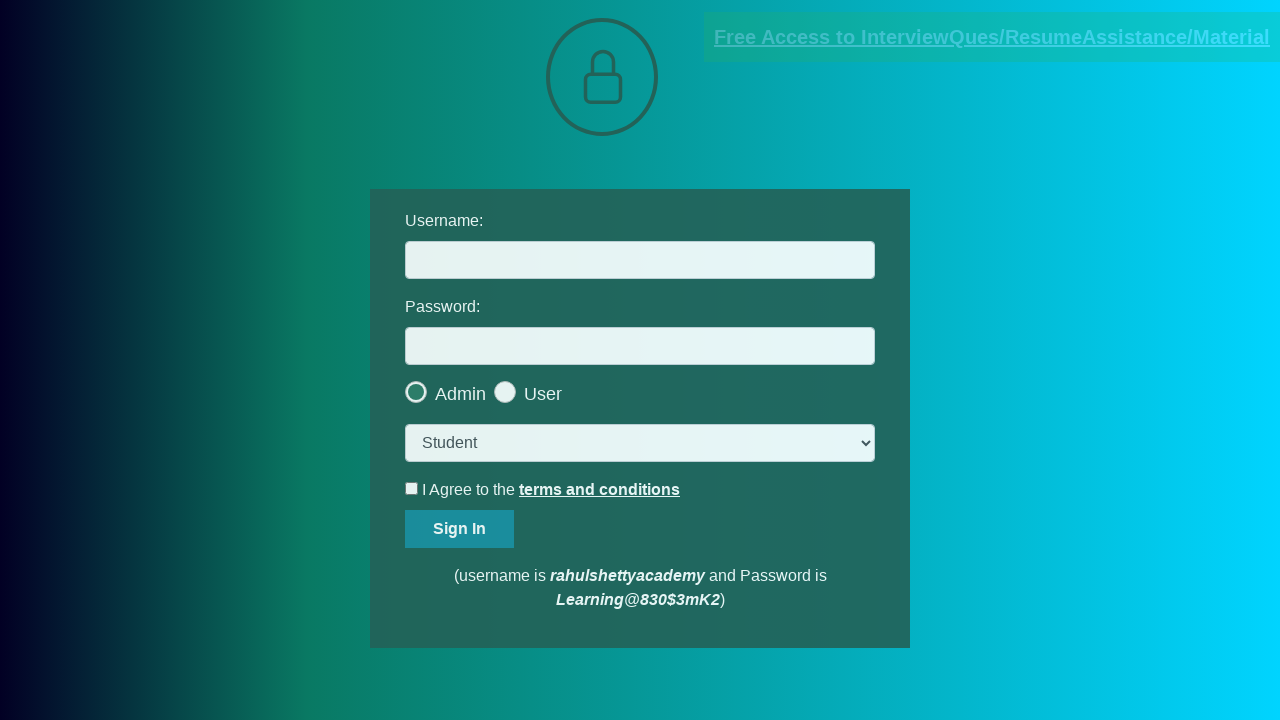

Located documents request link
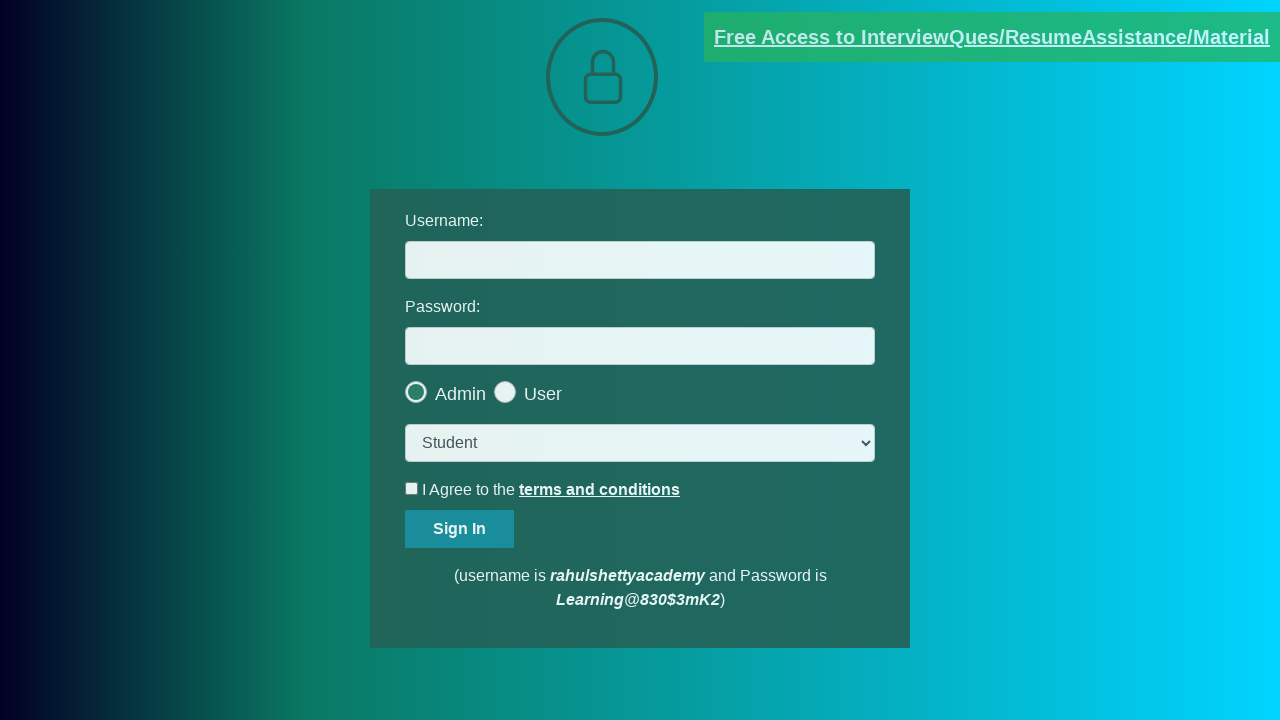

Clicked documents request link and intercepted new child window at (992, 37) on [href*='documents-request']
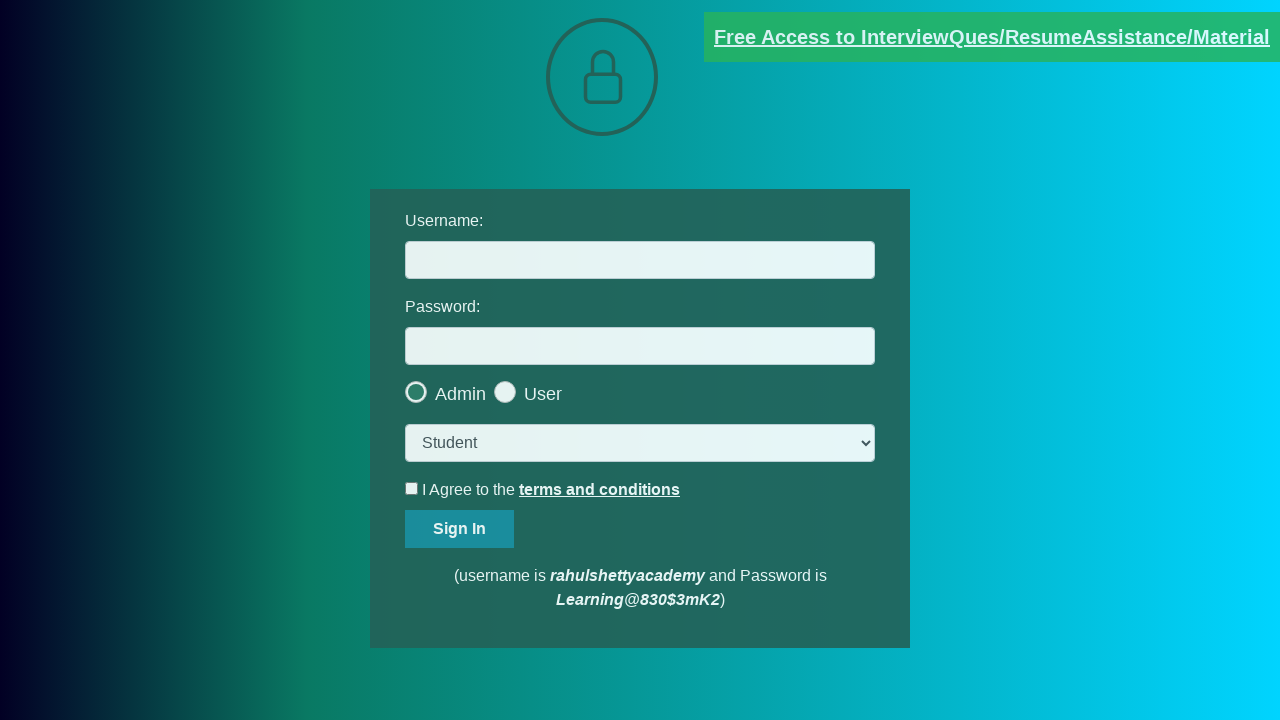

Obtained reference to child window
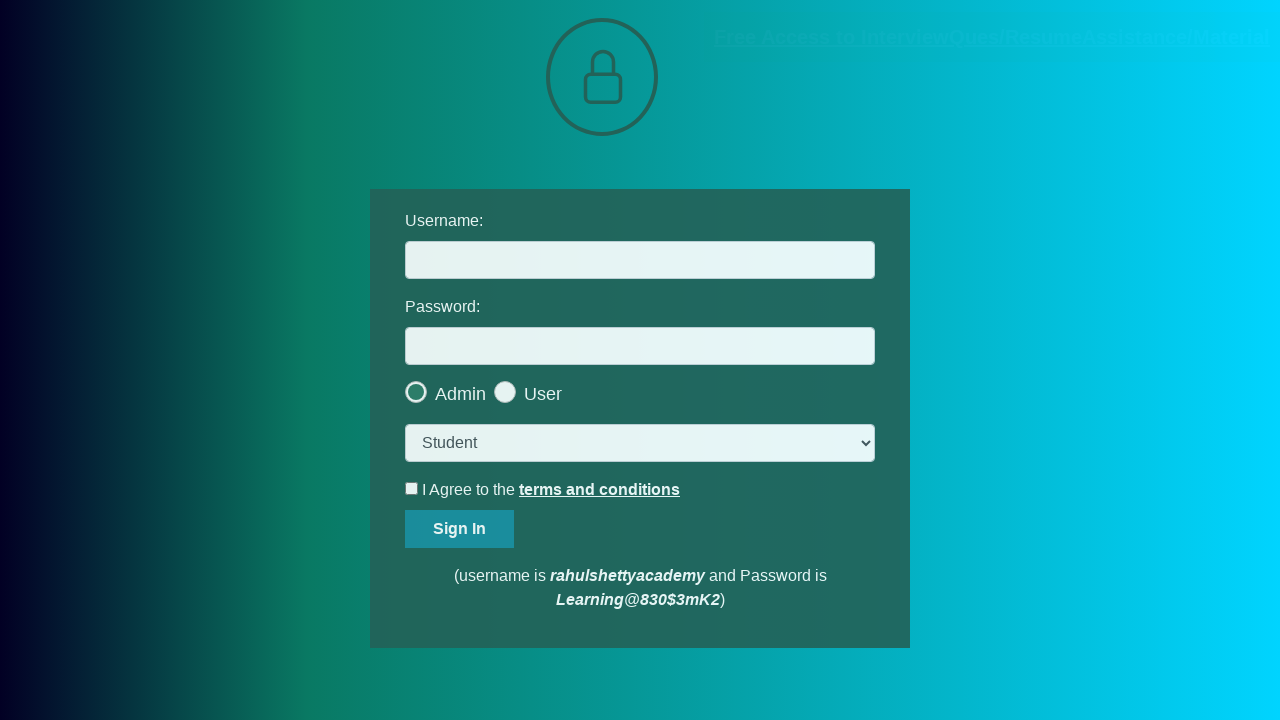

Child window loaded completely
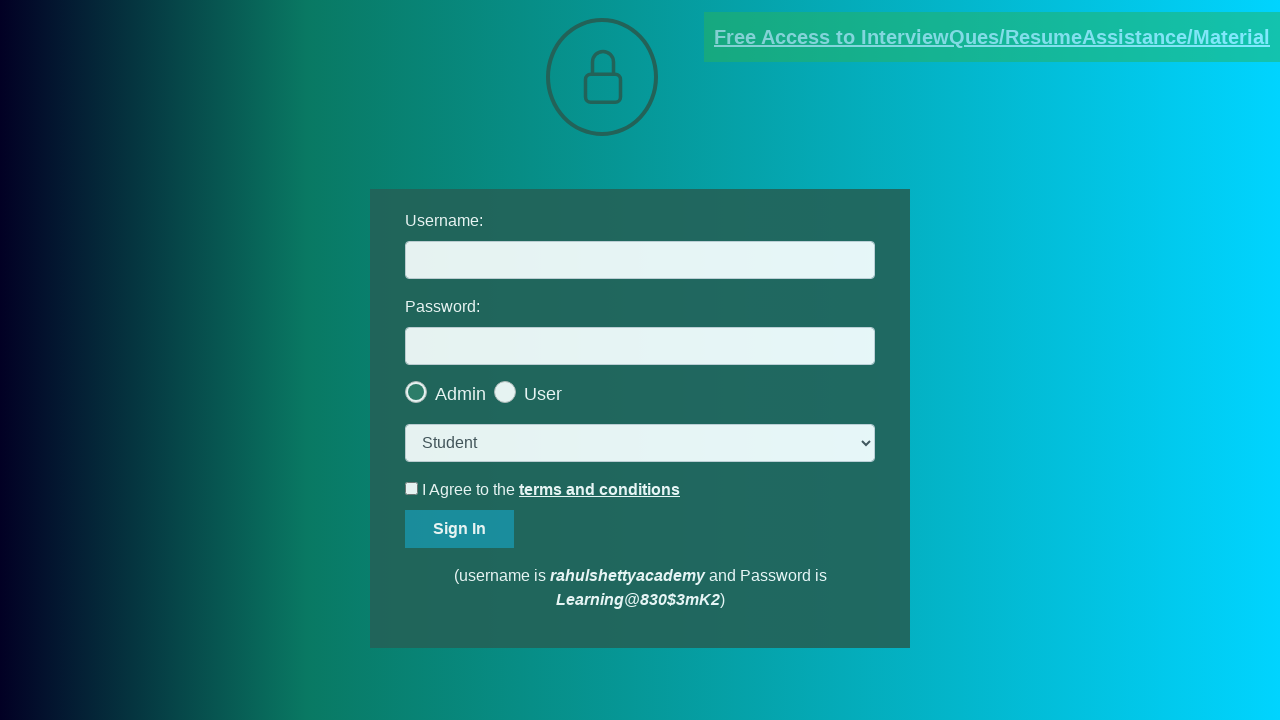

Extracted email text from child window
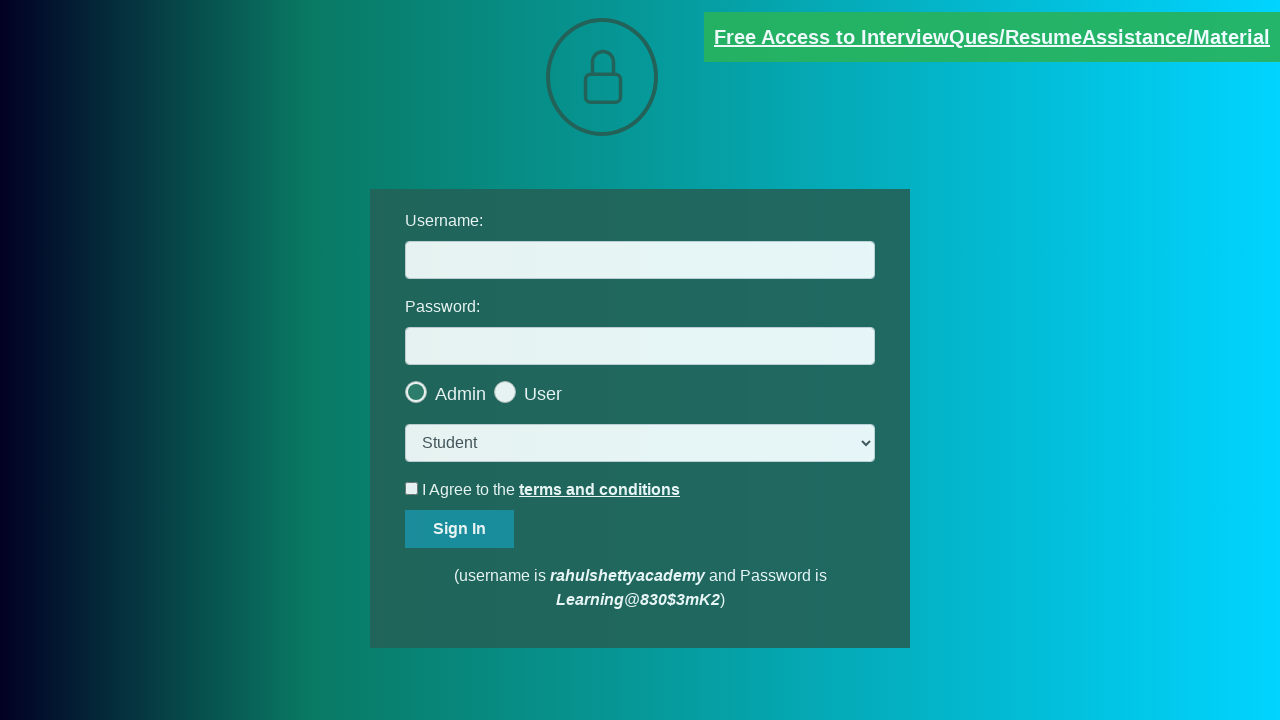

Extracted domain from email: rahulshettyacademy.com
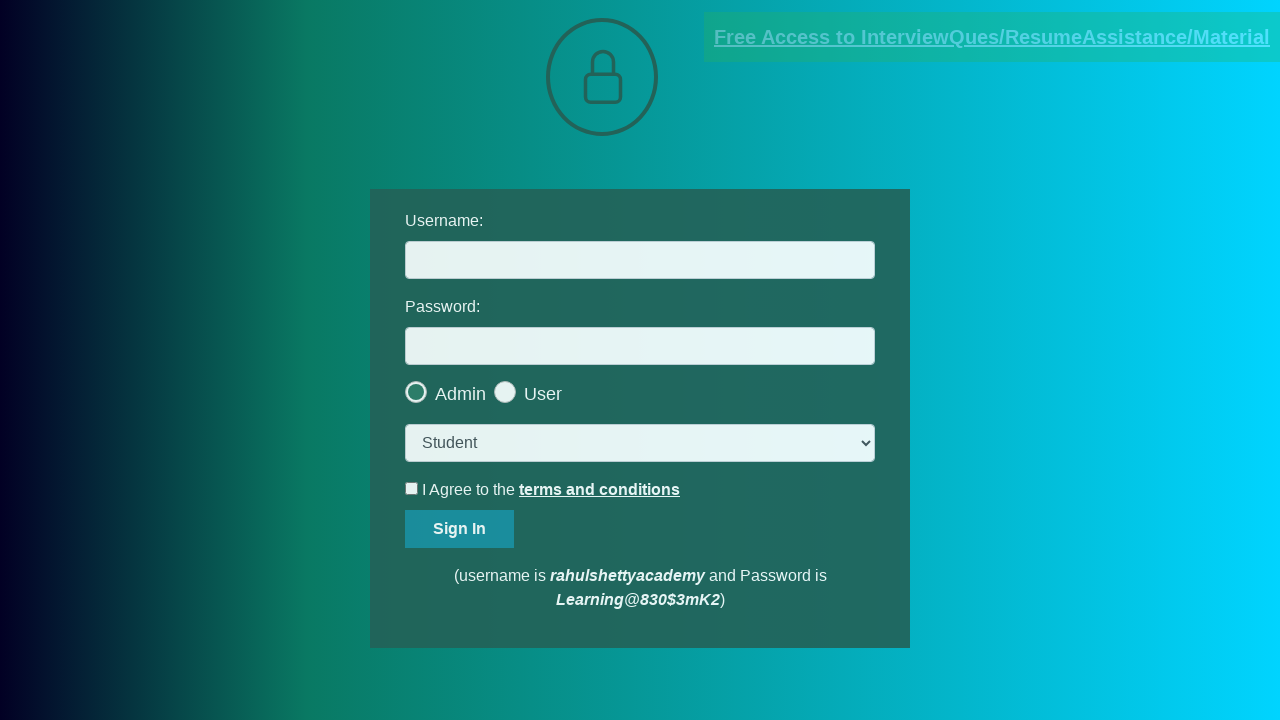

Filled username field in parent window with domain: rahulshettyacademy.com on #username
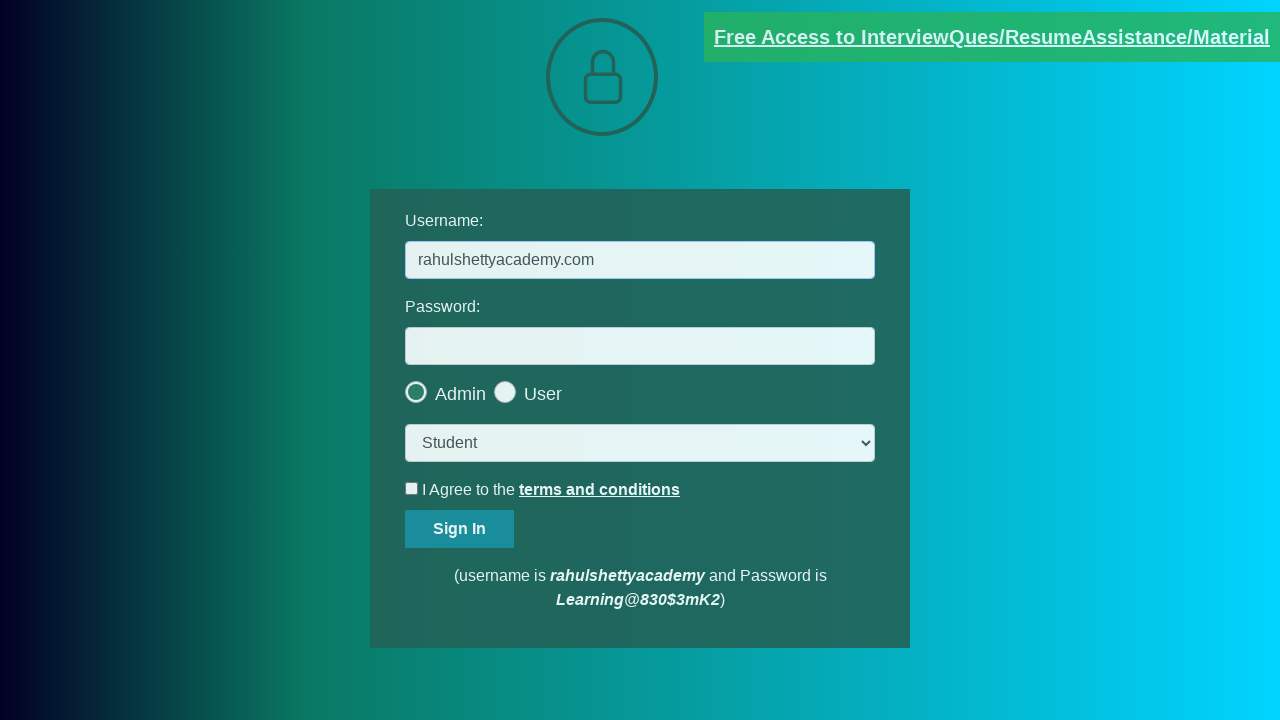

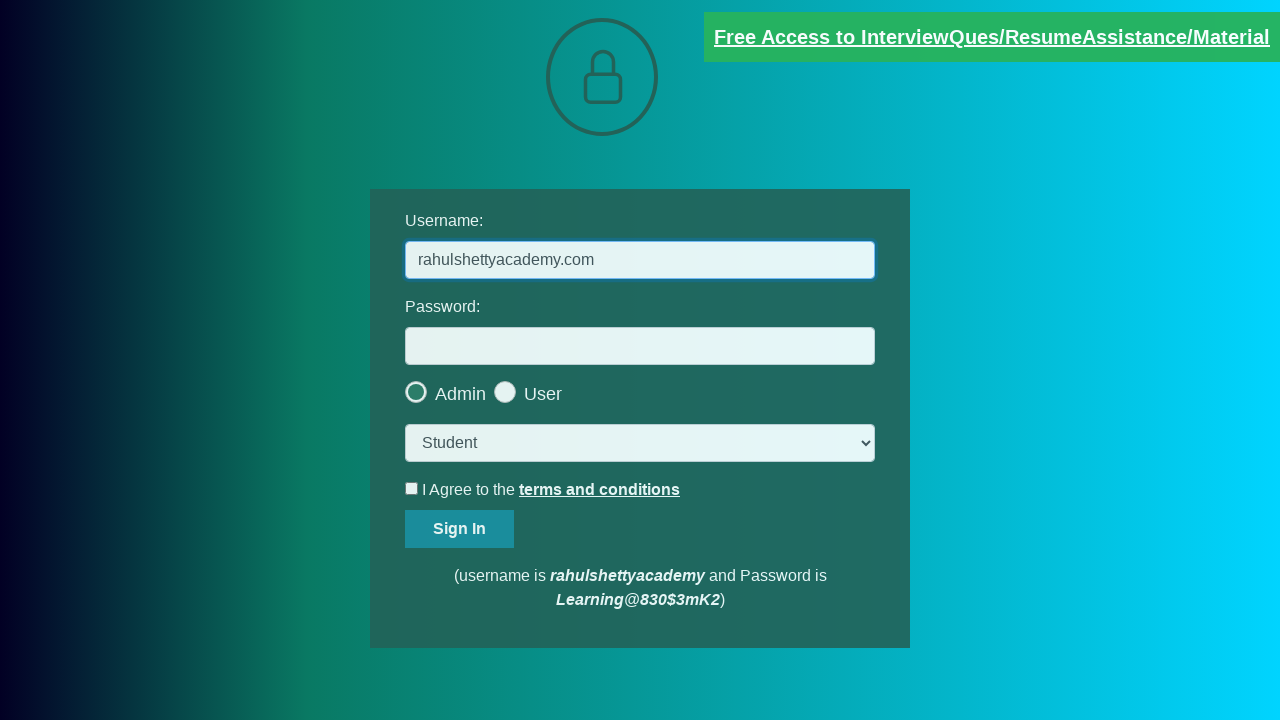